Tests JavaScript alert handling by clicking a button that triggers an alert, accepting the alert, and verifying the result message is displayed correctly on the page.

Starting URL: http://the-internet.herokuapp.com/javascript_alerts

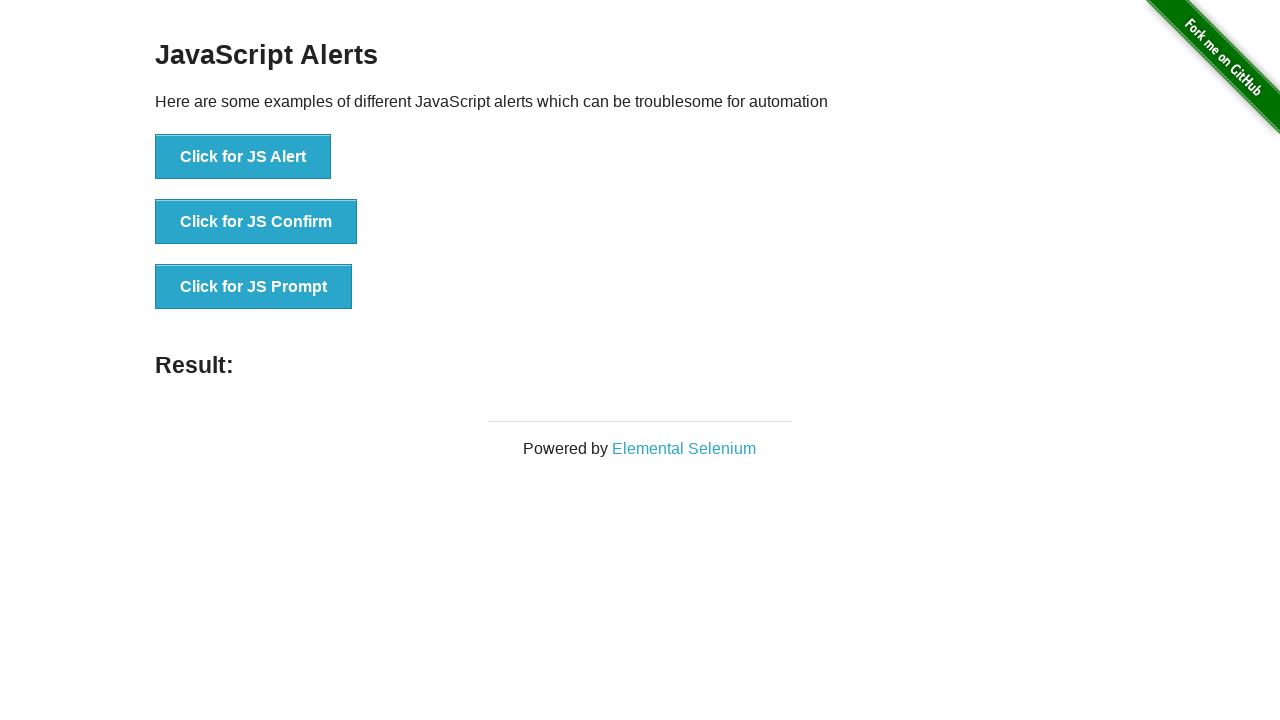

Set up dialog handler to automatically accept alerts
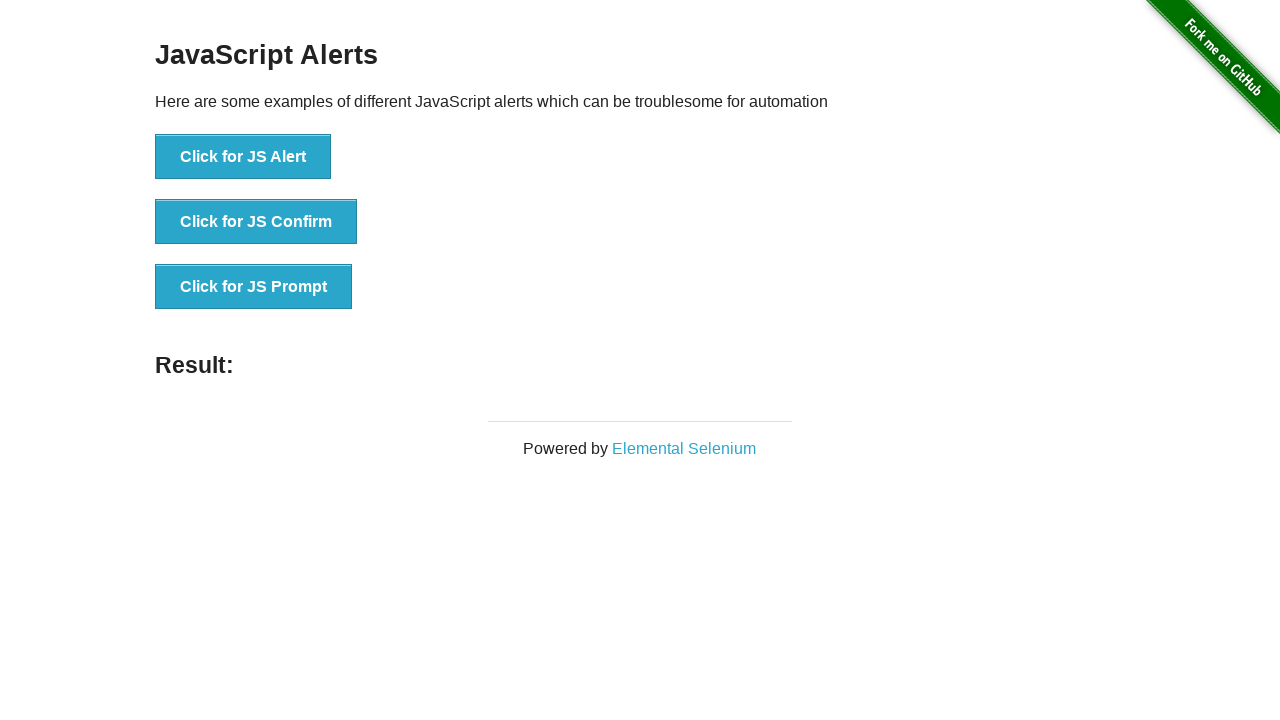

Clicked the first button to trigger JavaScript alert at (243, 157) on ul > li:nth-child(1) > button
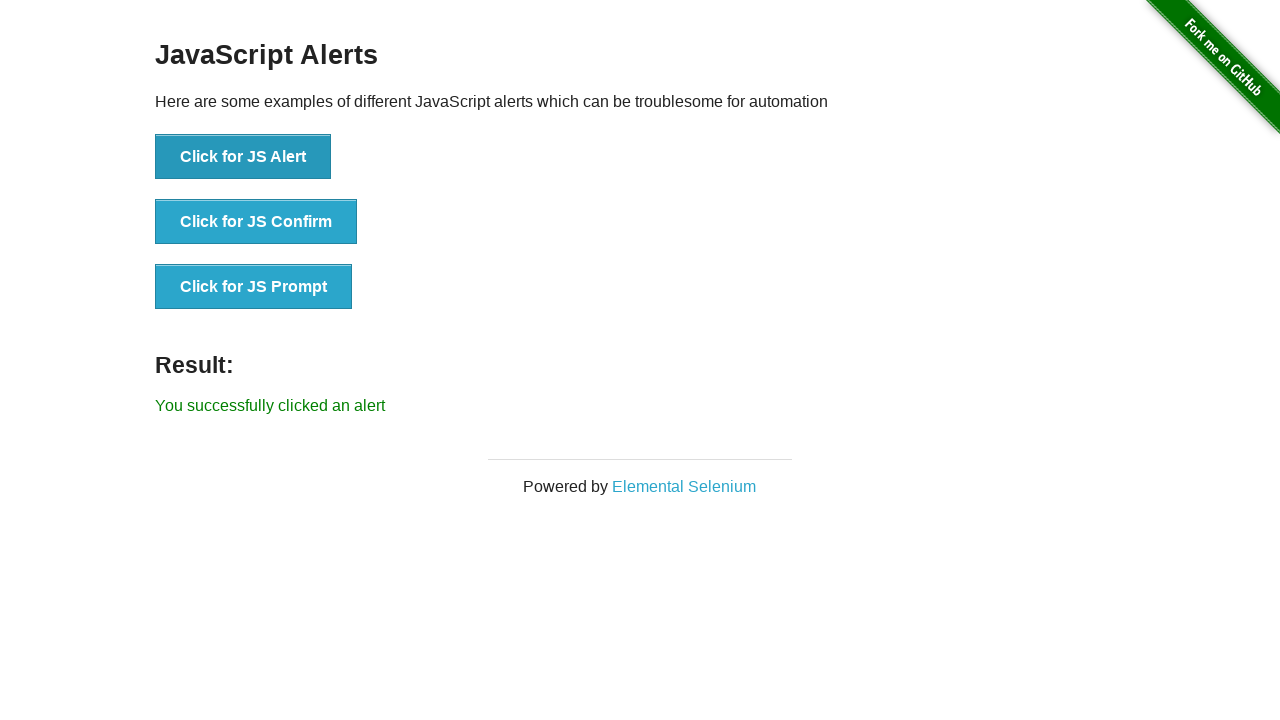

Result message element loaded
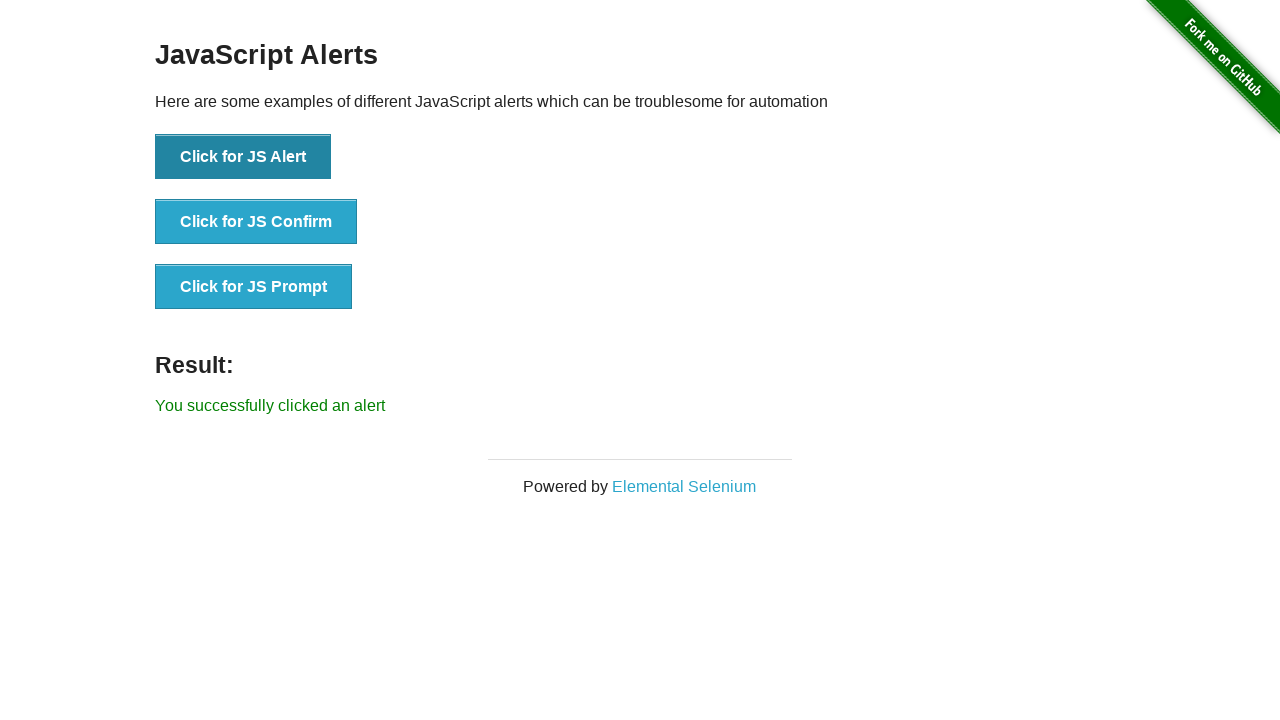

Retrieved result message text
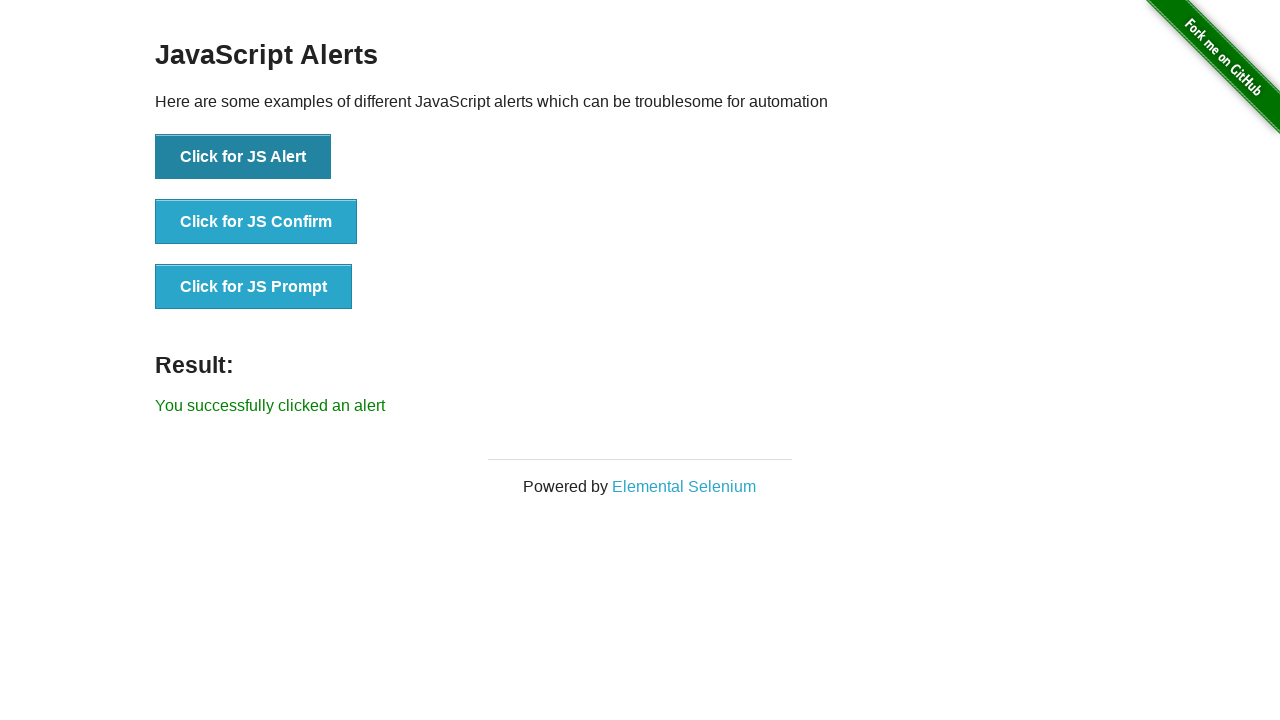

Verified result message displays 'You successfully clicked an alert'
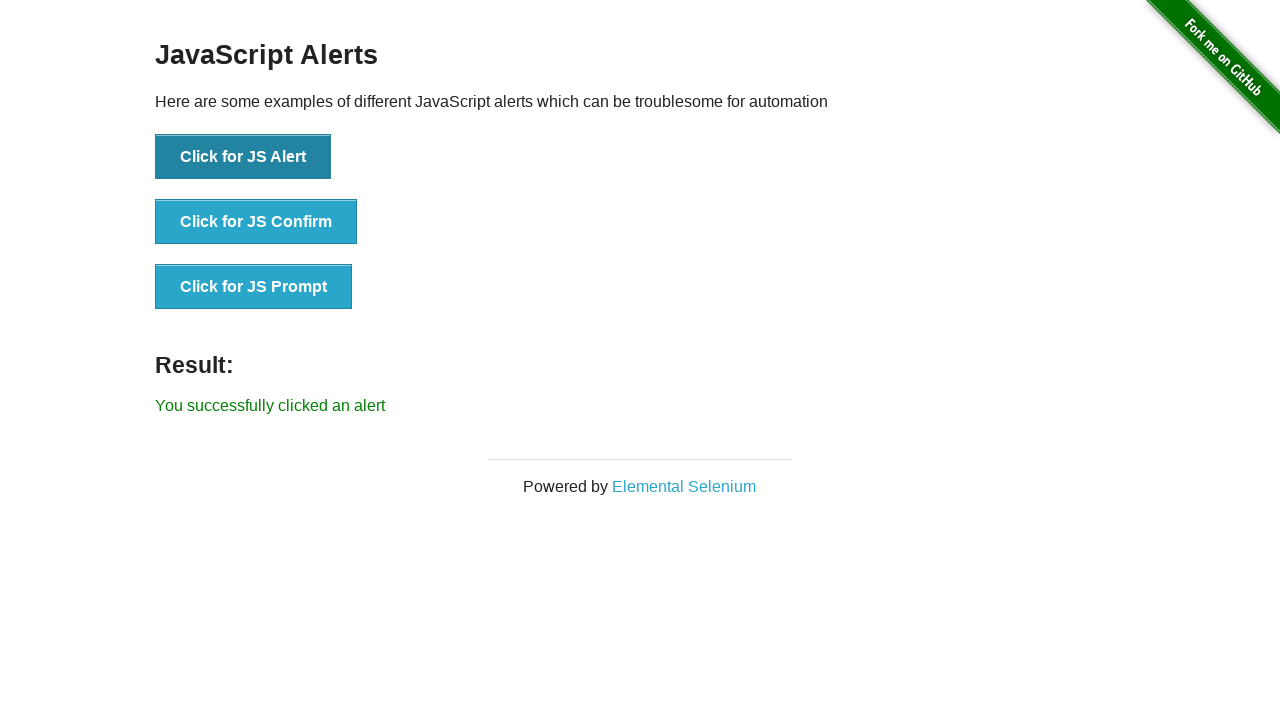

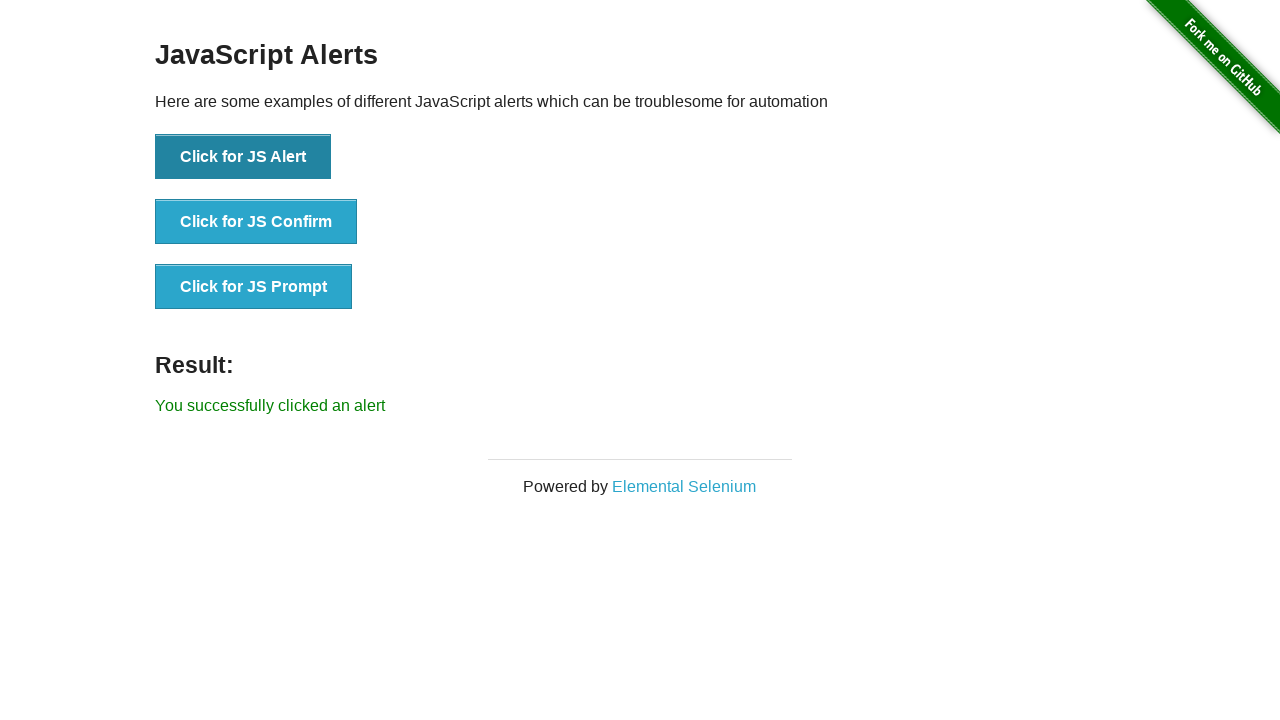